Tests double-click functionality on W3Schools tryit page by entering text in field1, double-clicking the "Copy Text" button, and verifying the text is copied to field2

Starting URL: https://www.w3schools.com/tags/tryit.asp?filename=tryhtml5_ev_ondblclick3

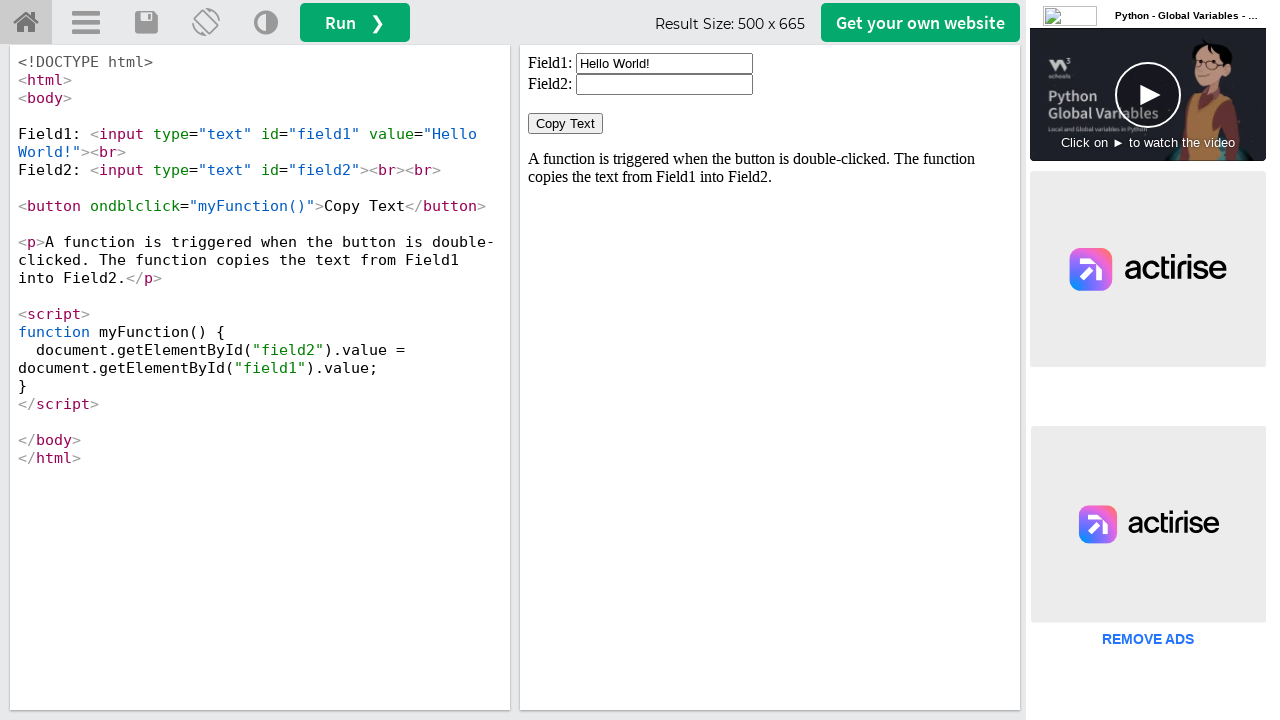

Clicked on field1 in iframe at (664, 64) on #iframeResult >> internal:control=enter-frame >> #field1
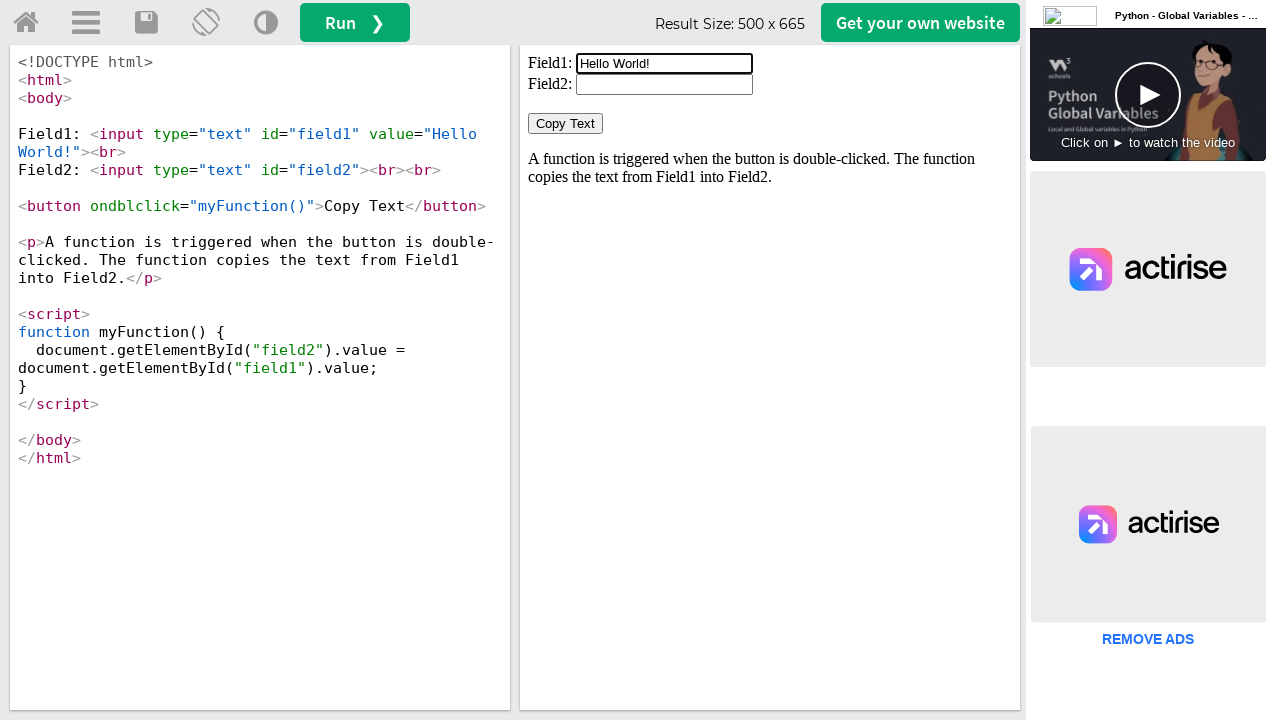

Cleared field1 on #iframeResult >> internal:control=enter-frame >> #field1
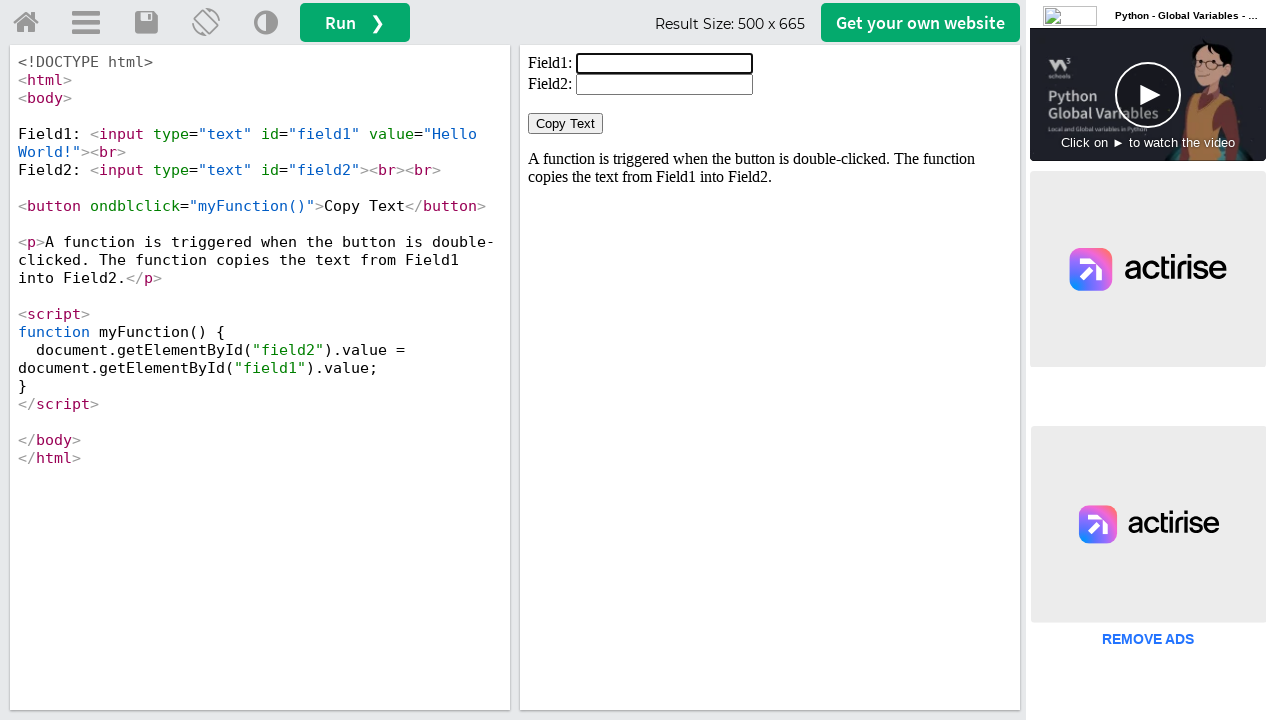

Entered 'Welcome' in field1 on #iframeResult >> internal:control=enter-frame >> #field1
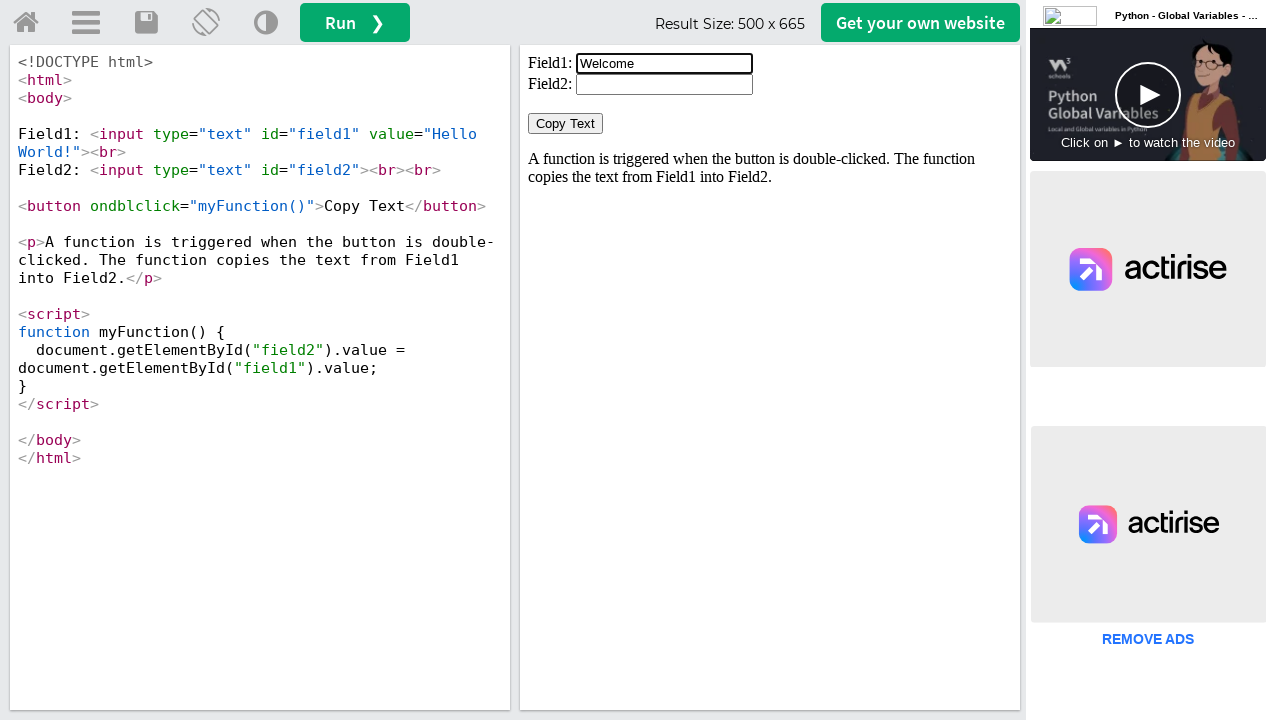

Double-clicked 'Copy Text' button at (566, 124) on #iframeResult >> internal:control=enter-frame >> button:has-text('Copy Text')
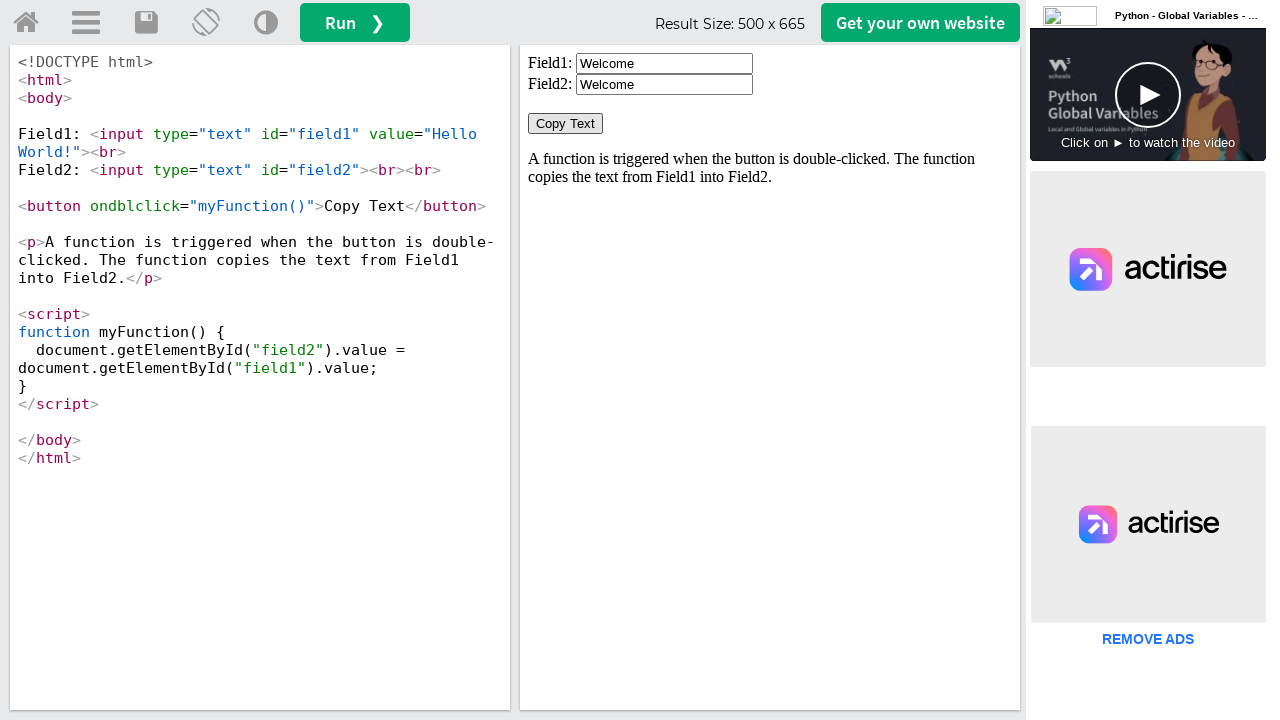

Waited 1000ms for copy action to complete
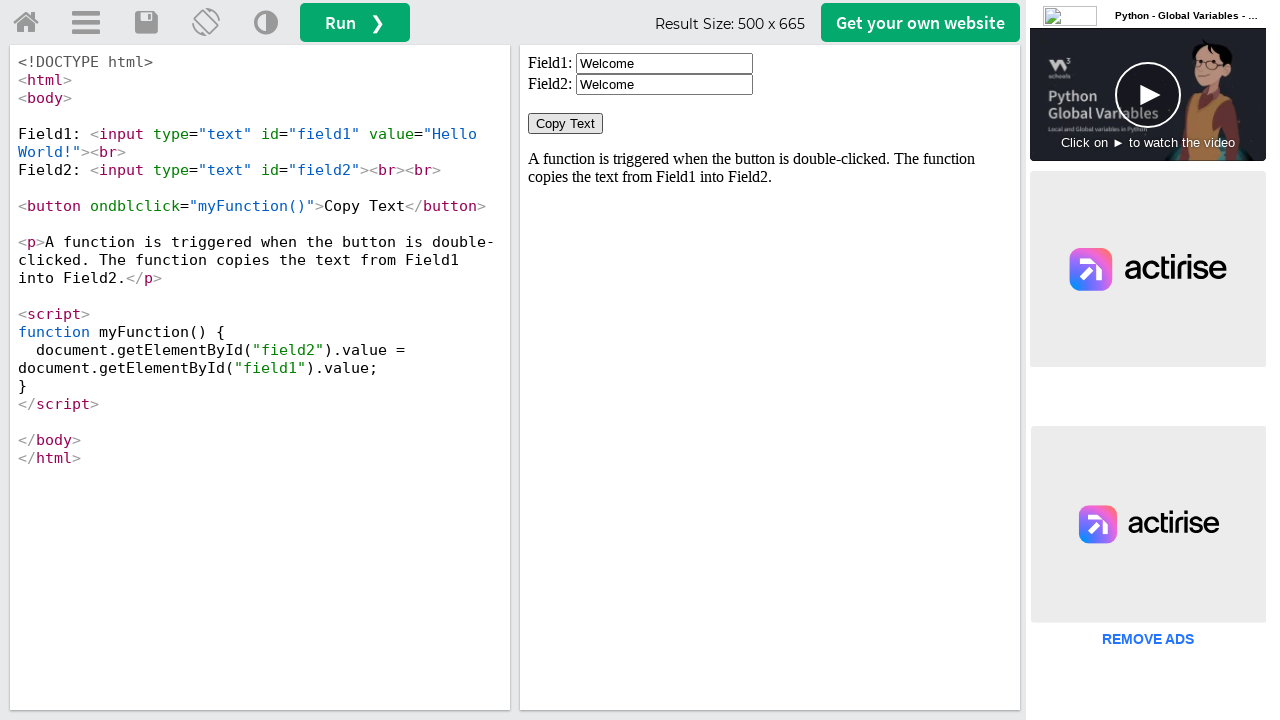

Retrieved value from field2
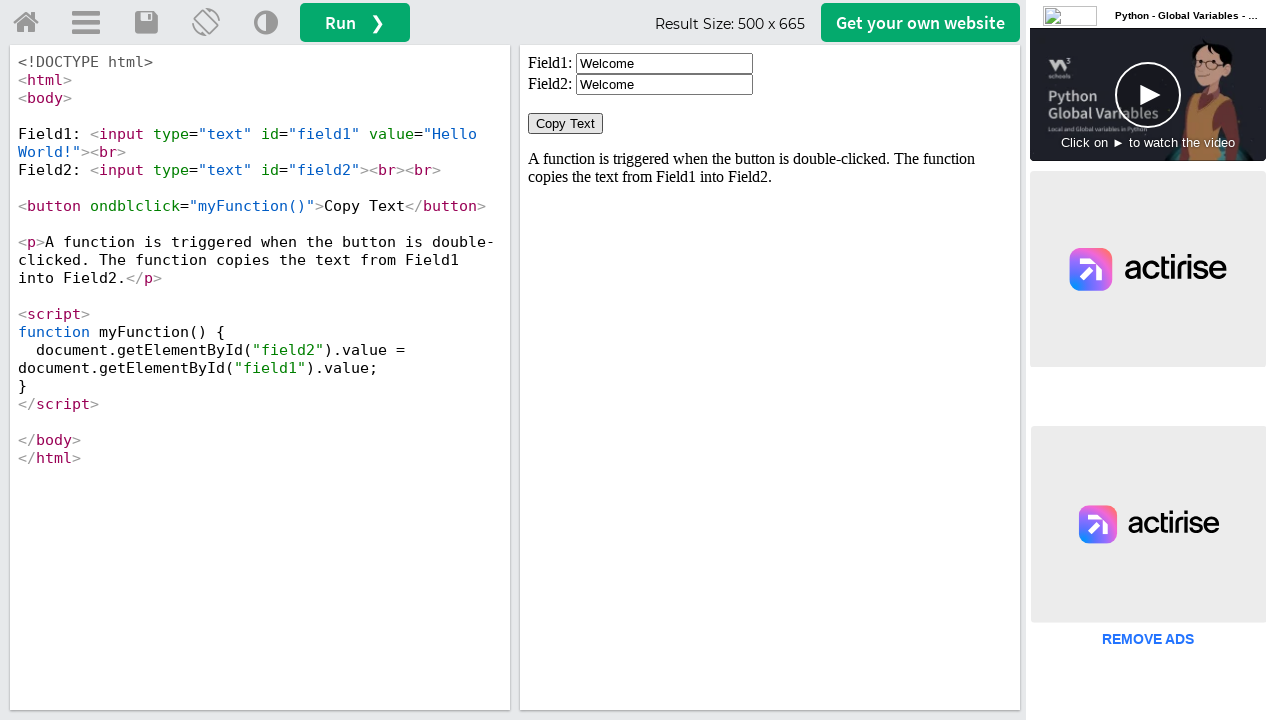

Verified field2 contains 'Welcome' - assertion passed
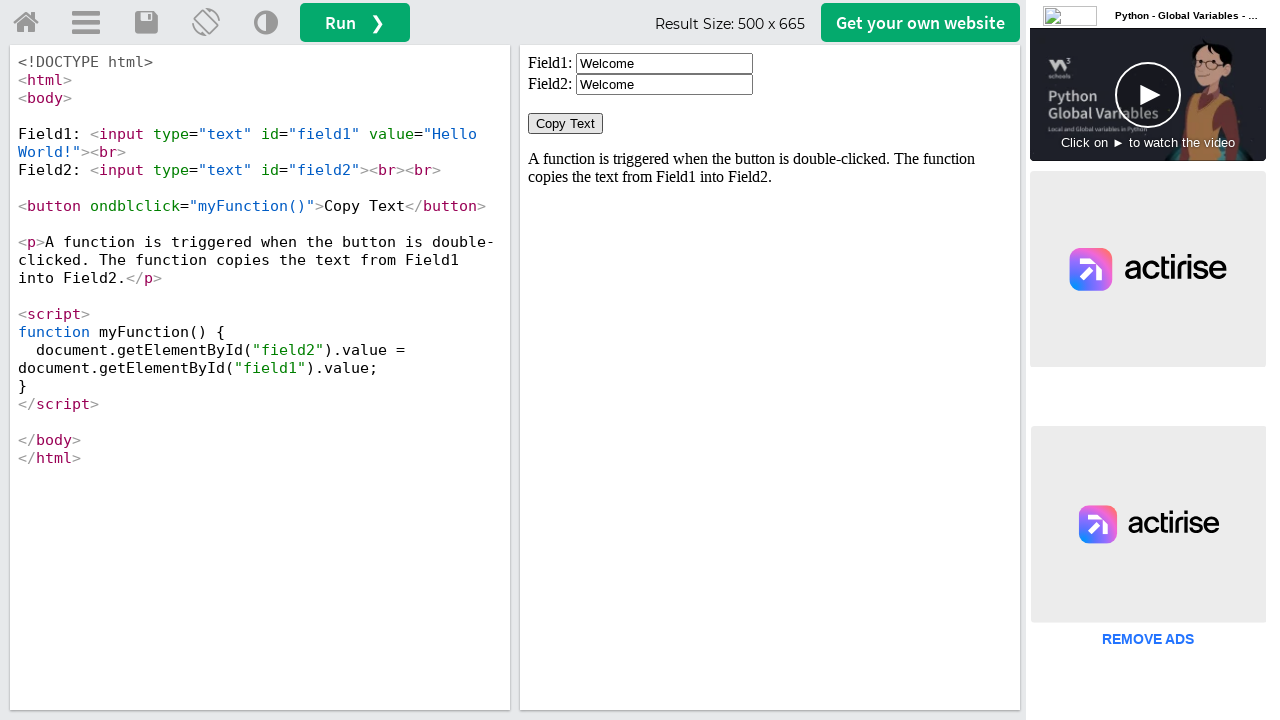

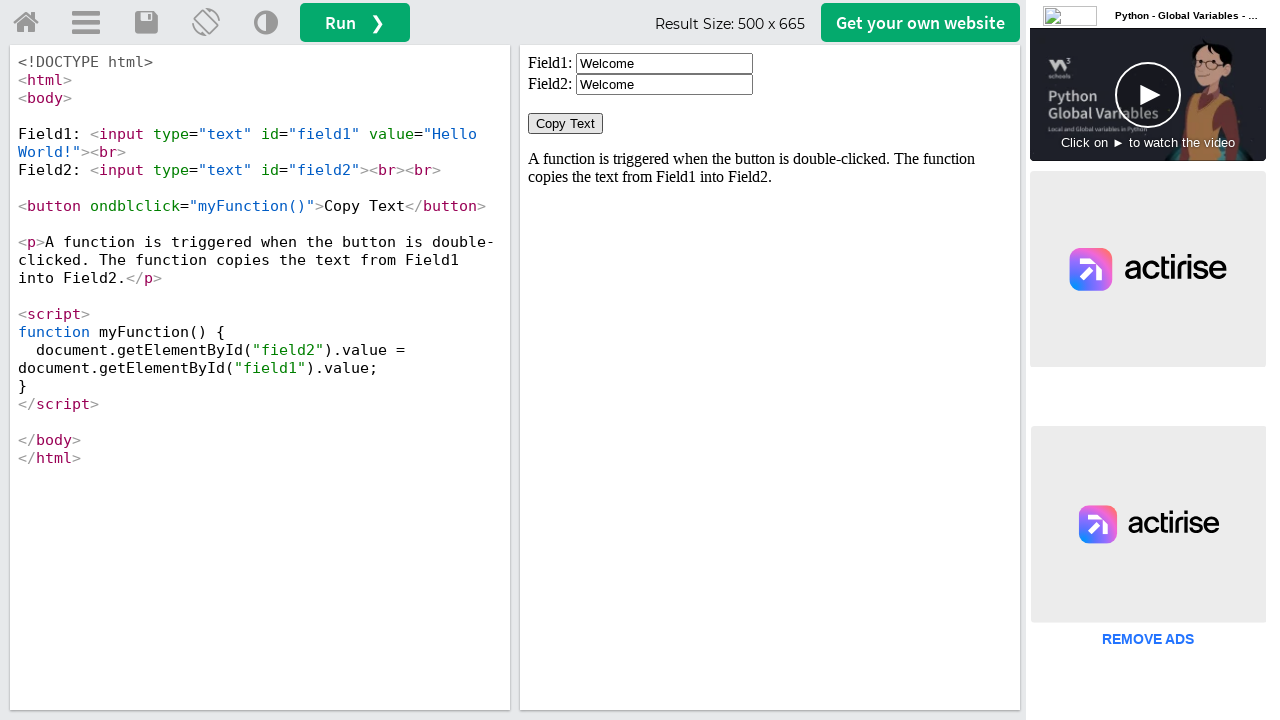